Tests form validation by submitting with an invalid email format and verifying that a validation error is shown.

Starting URL: https://katalon-test.s3.amazonaws.com/aut/html/form.html

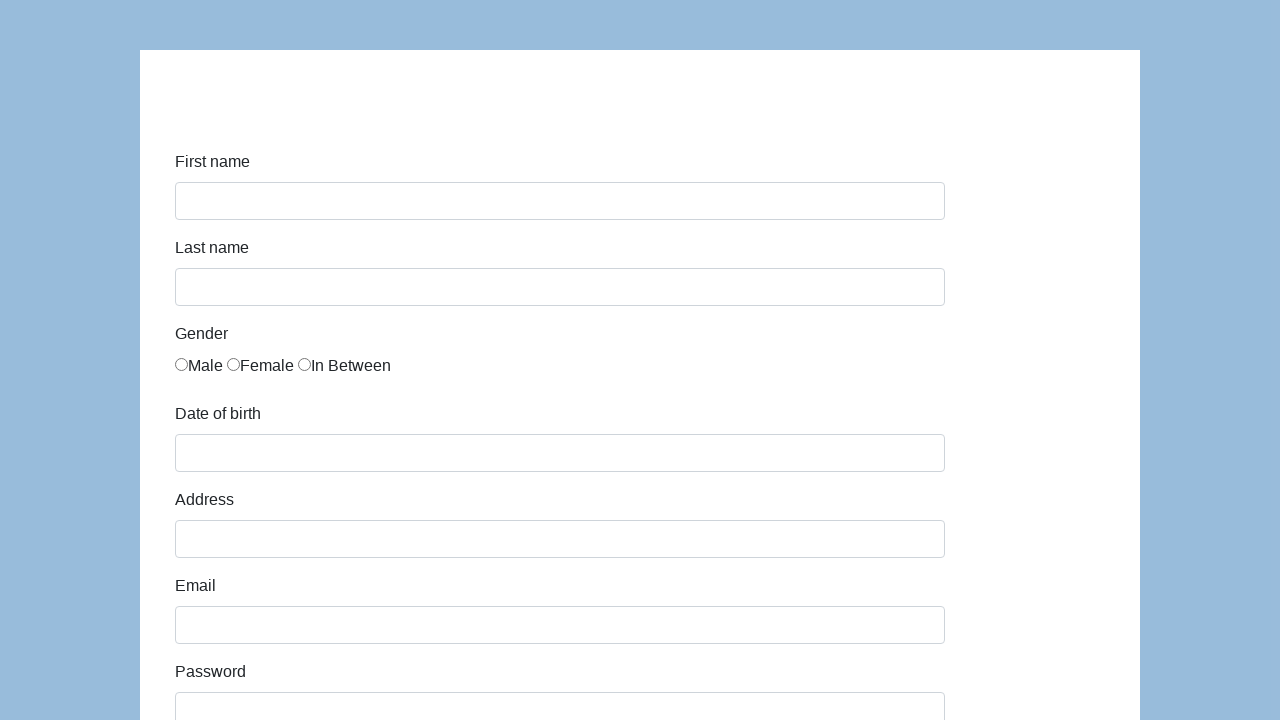

Waited for form to load
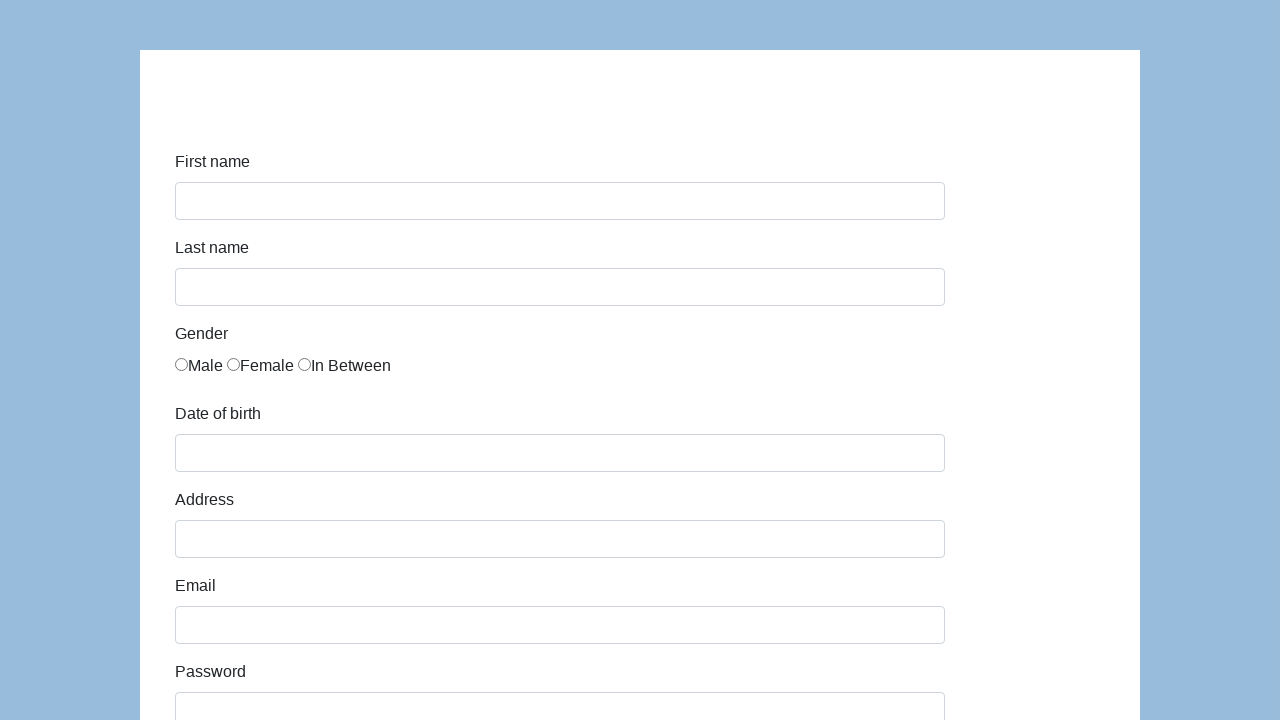

Filled first name field with 'Marco' on input#first-name, input[name='firstName'], input[id*='first'][type='text']
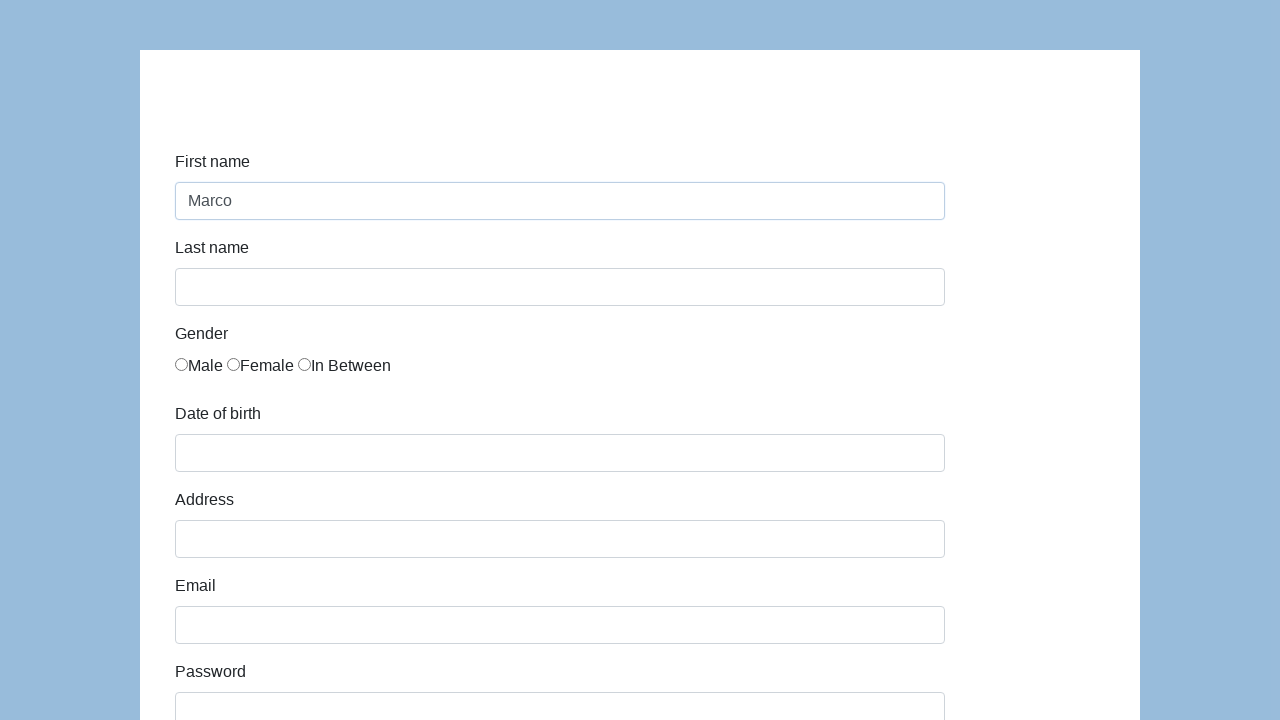

Filled last name field with 'Tester' on input#last-name, input[name='lastName'], input[id*='last'][type='text']
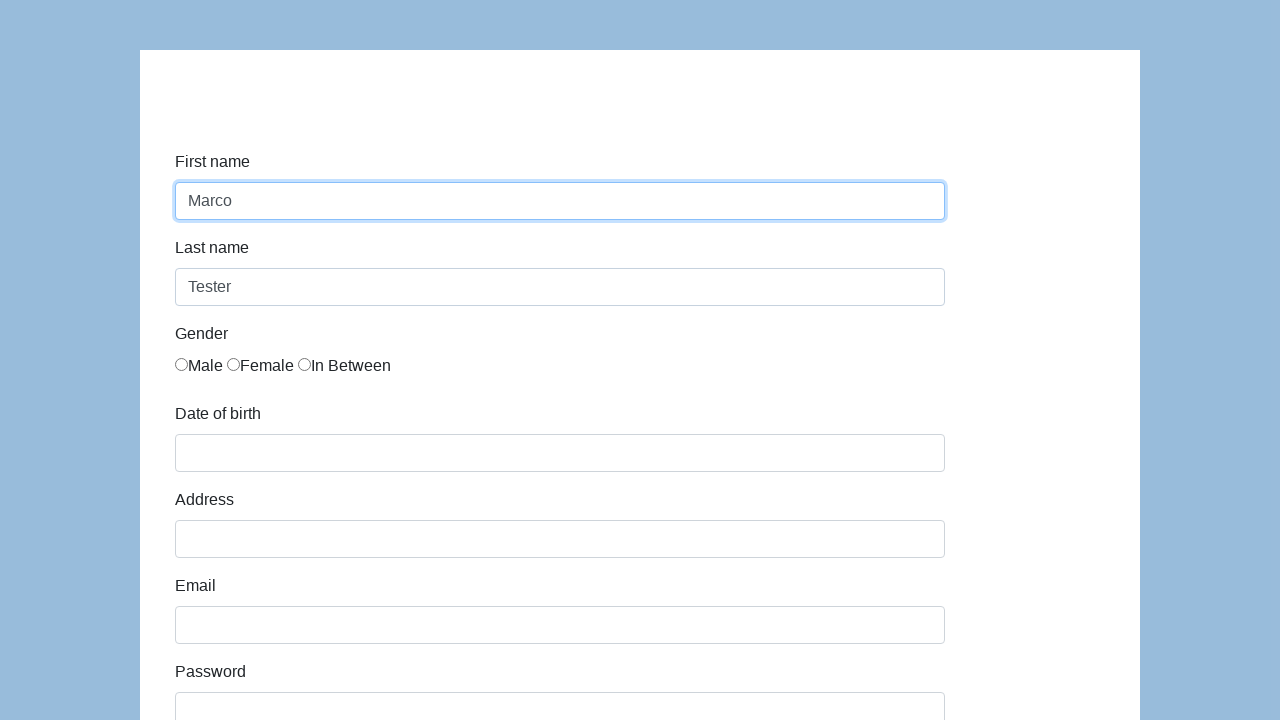

Selected male gender radio button at (182, 364) on input[type='radio'][value='male'], input[type='radio'][id*='male'], input[type='
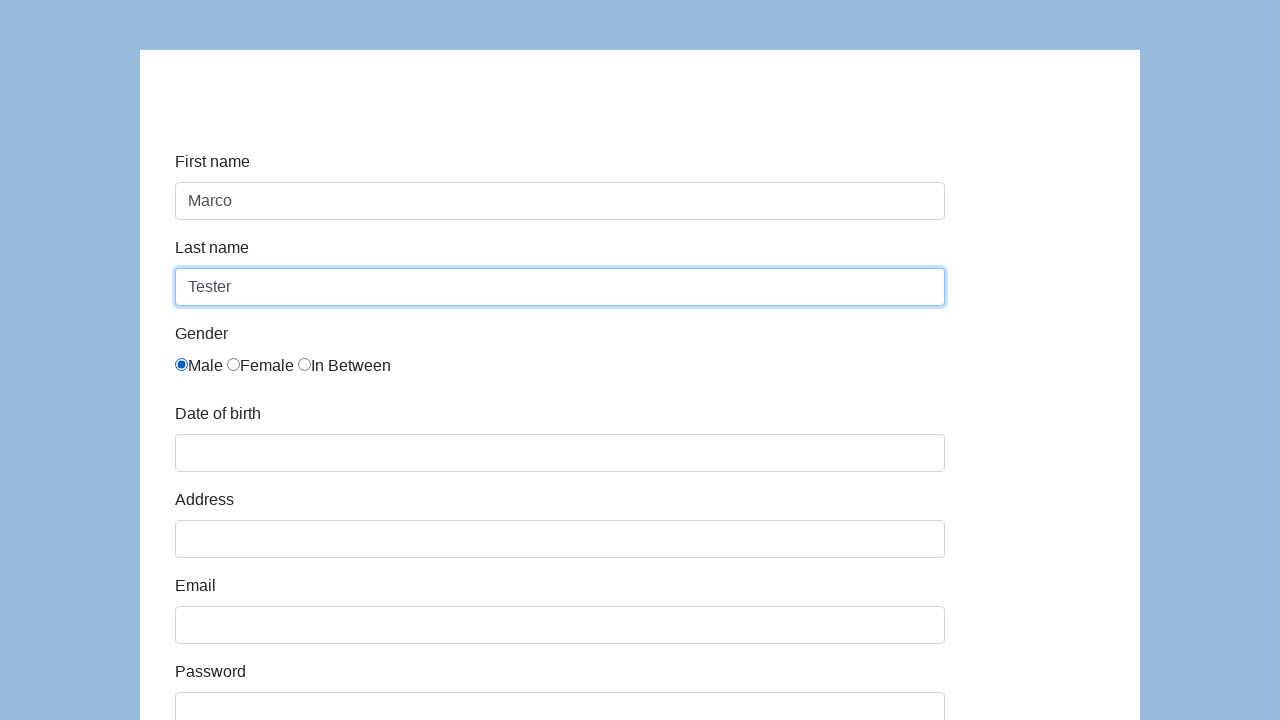

Filled date of birth field with '1990-01-15' on input#dob, input[type='date'], input[name*='dob'] >> nth=0
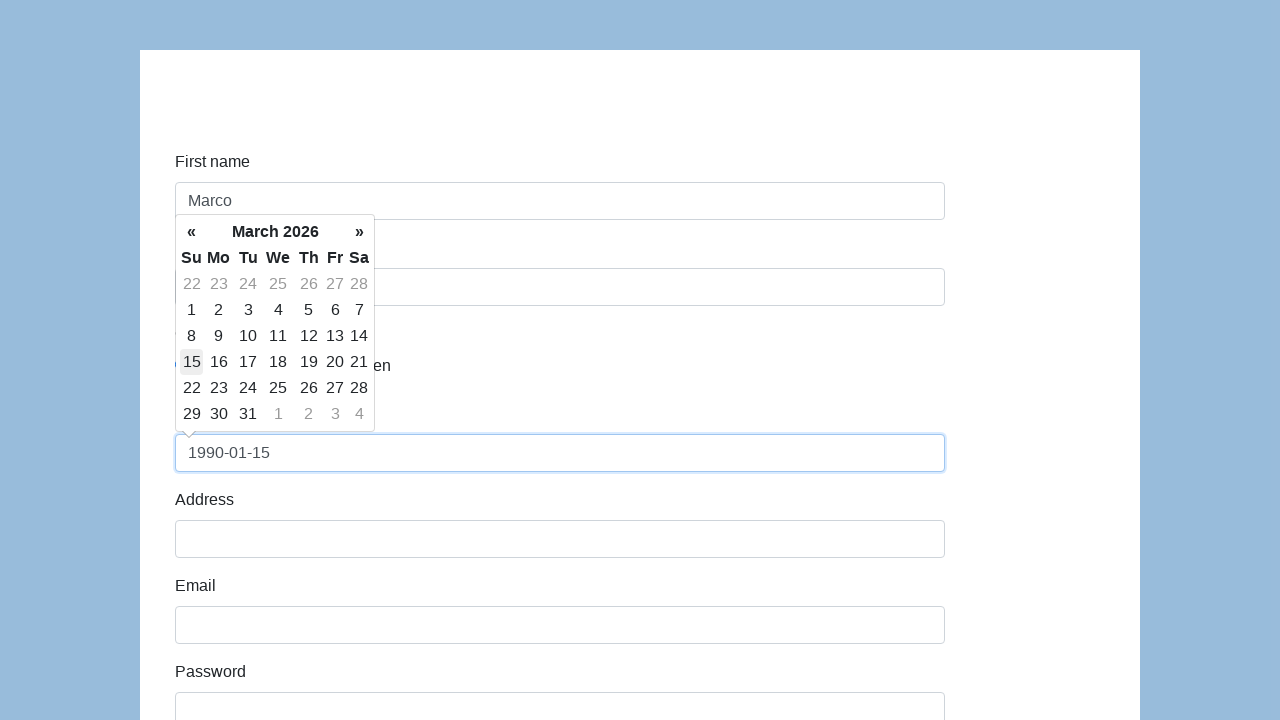

Filled email field with invalid format 'invalid-email' on input#email, input[type='email'], input[name='email']
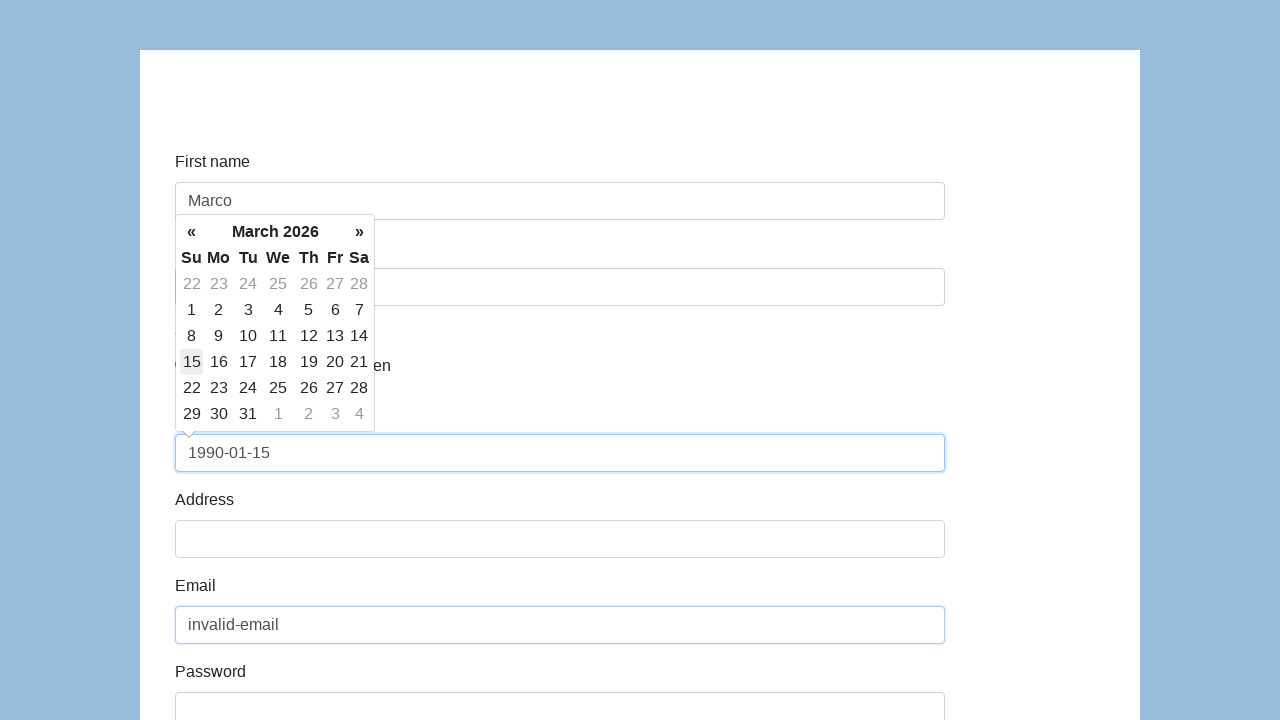

Filled password field with 'test123456' on input#password, input[type='password'][name='password'], input[id*='password']
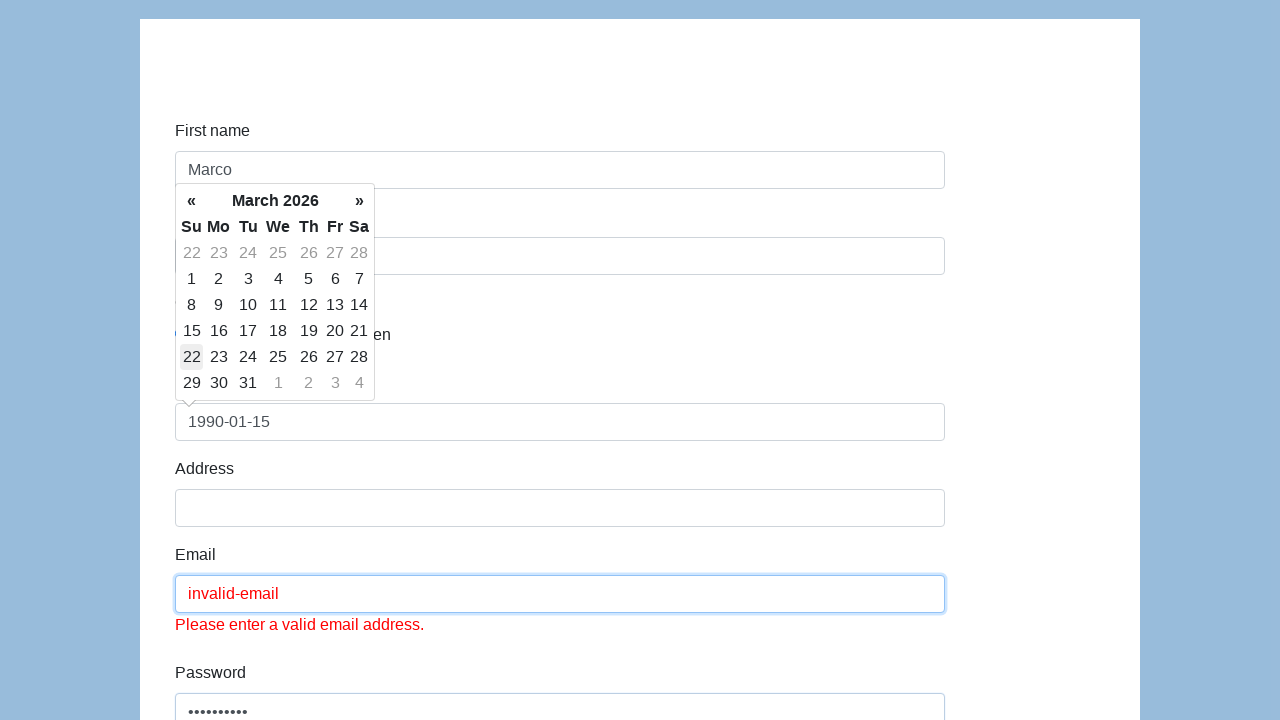

Filled company field with 'Test Company Inc.' on input#company, input[name='company'] >> nth=0
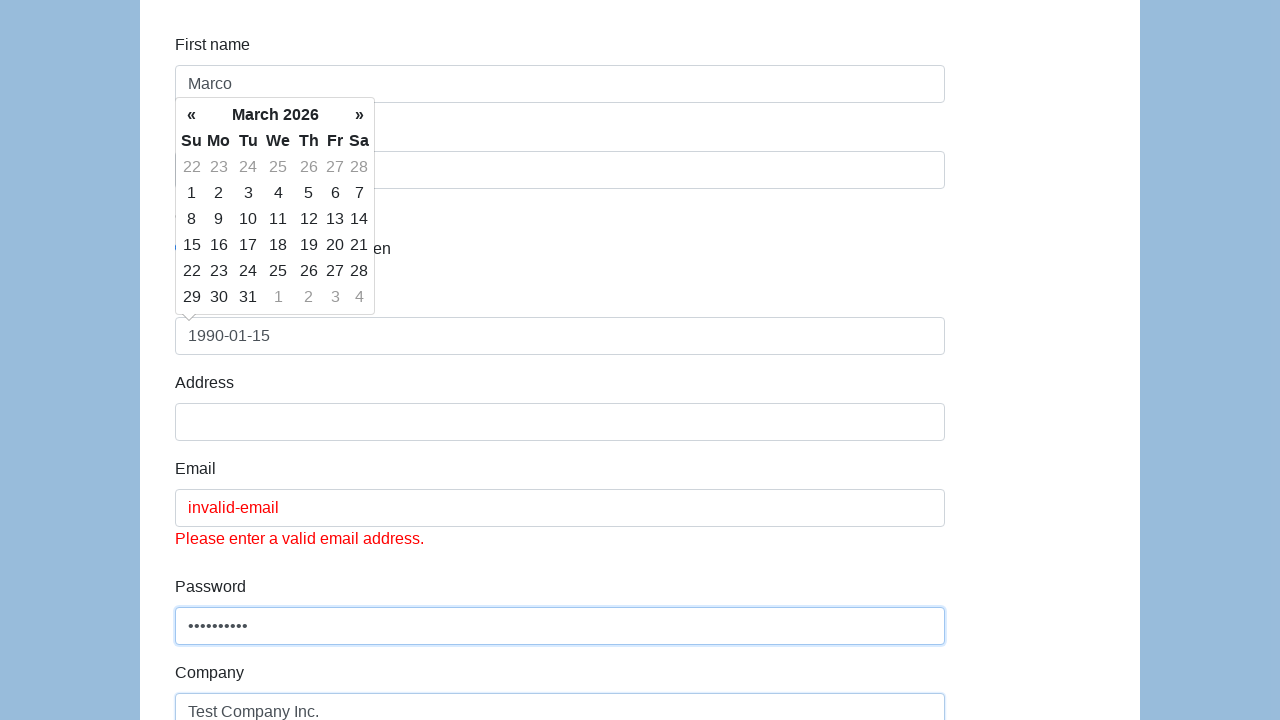

Clicked submit button to submit form with invalid email at (213, 665) on button#submit, button[type='submit'], button.btn, input[type='submit']
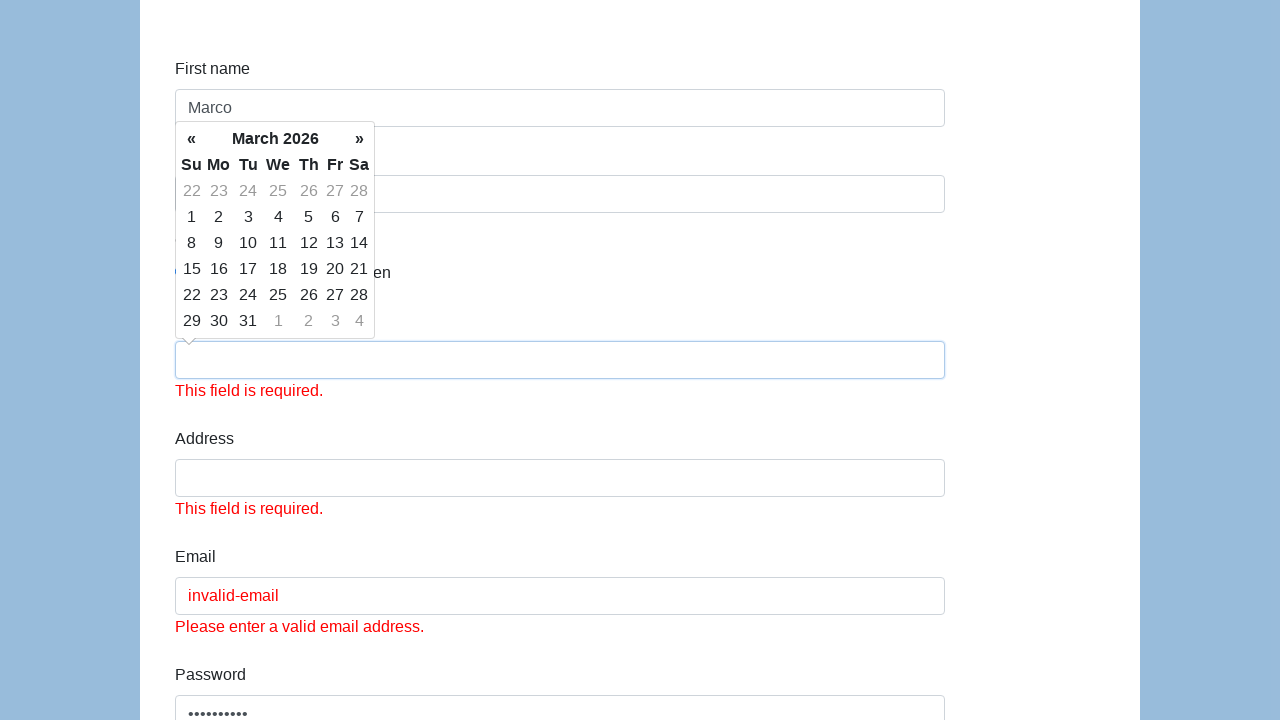

Waited 500ms for validation error to appear
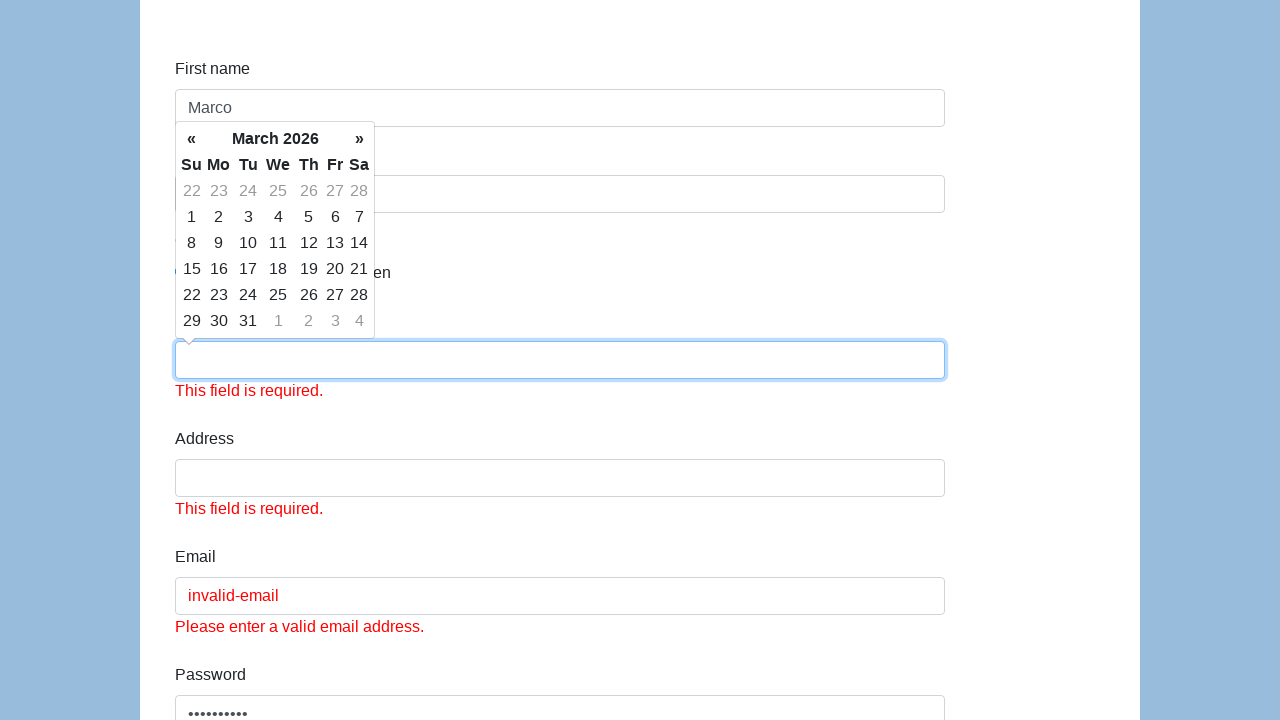

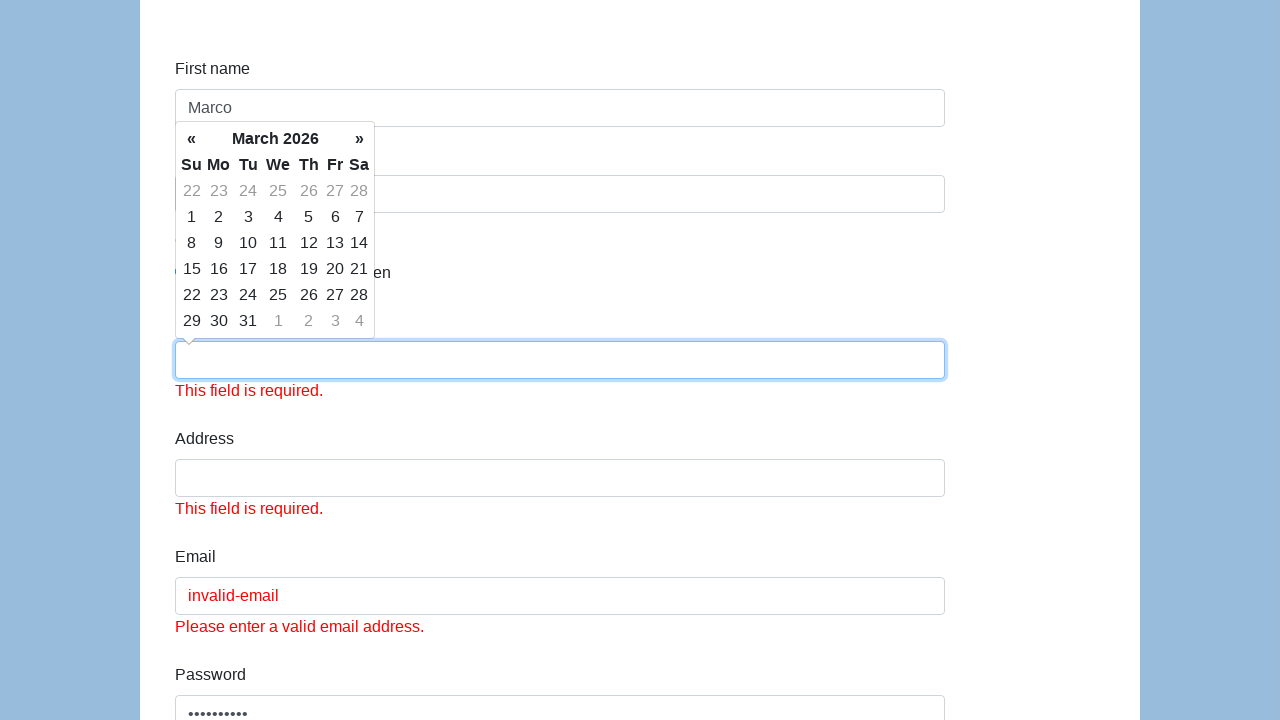